Navigates to Rahul Shetty Academy's Selenium Practice page to verify the page loads successfully

Starting URL: https://rahulshettyacademy.com/seleniumPractise/#/

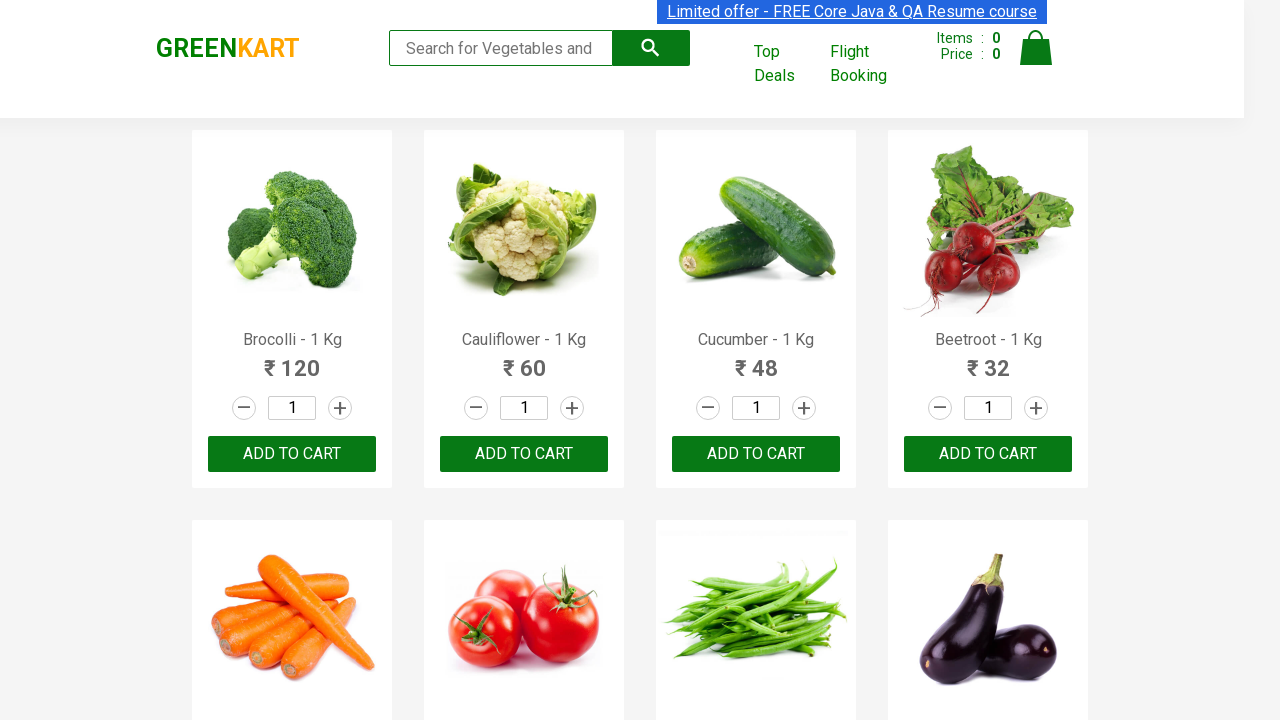

Waited for page body to load
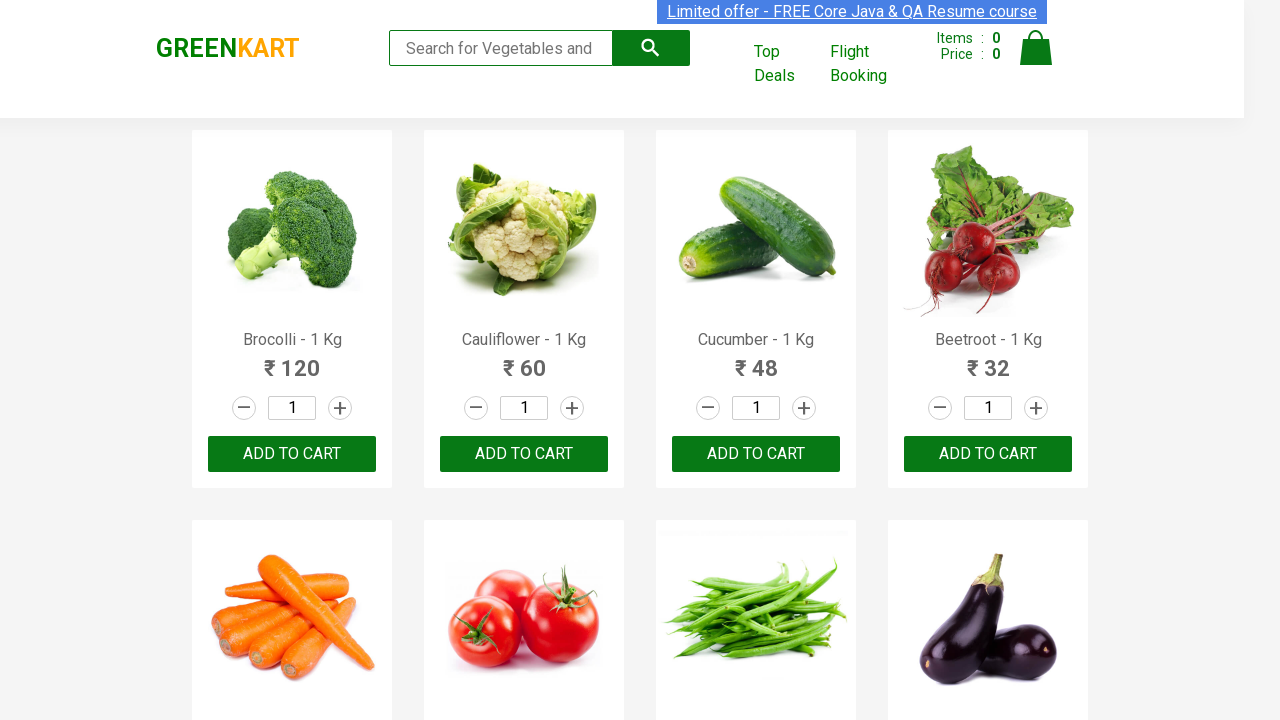

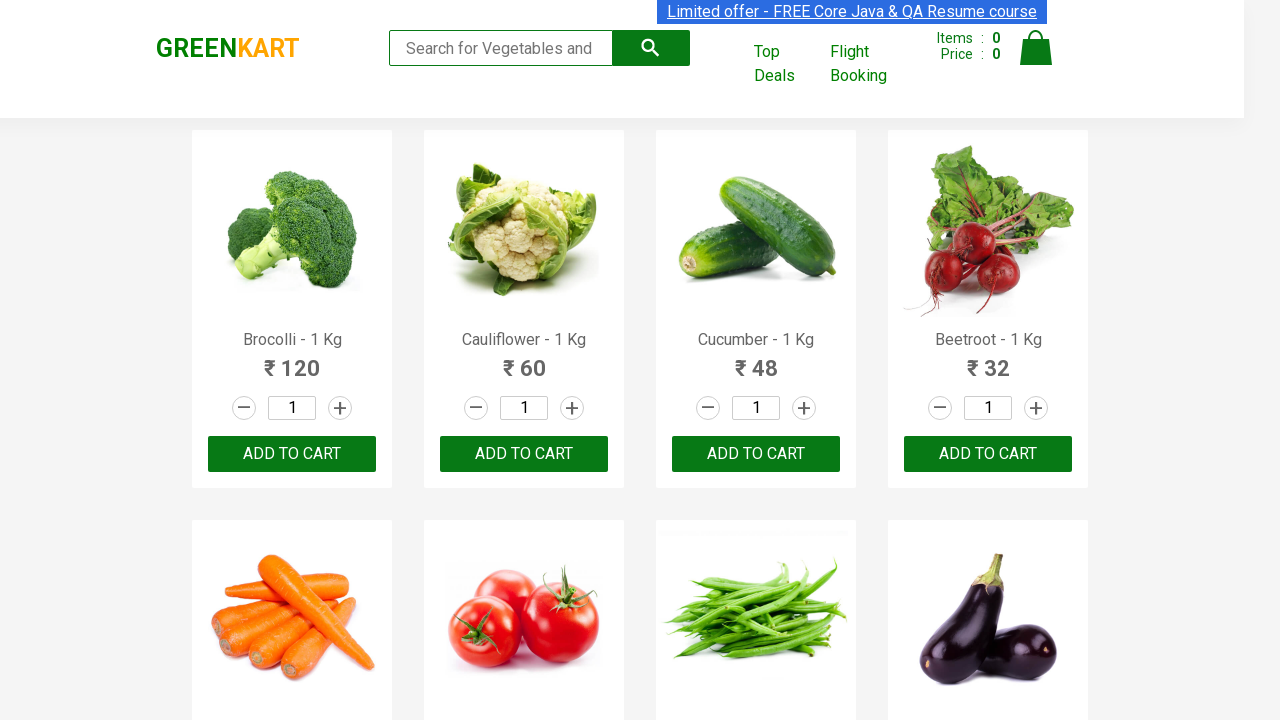